Tests A/B test opt-out functionality by visiting the page, verifying it shows A/B test content, then adding an opt-out cookie and refreshing to confirm the page shows the non-A/B test version.

Starting URL: http://the-internet.herokuapp.com/abtest

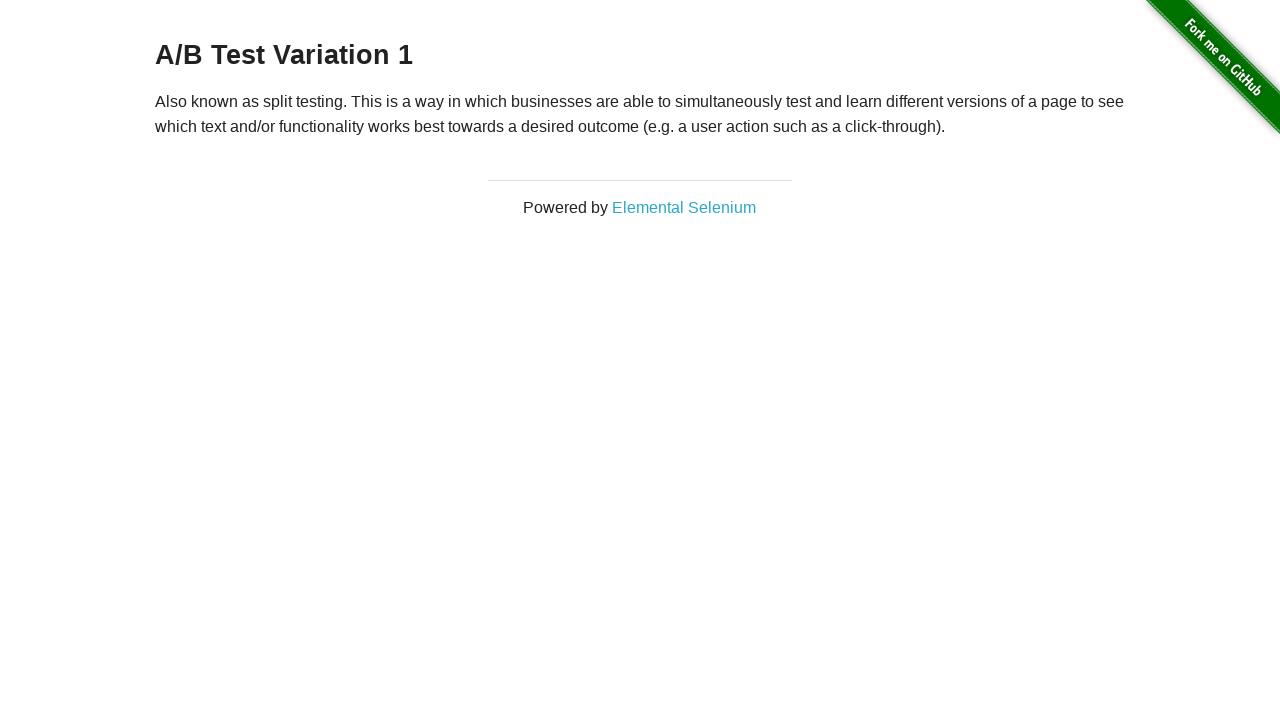

Retrieved initial page heading text
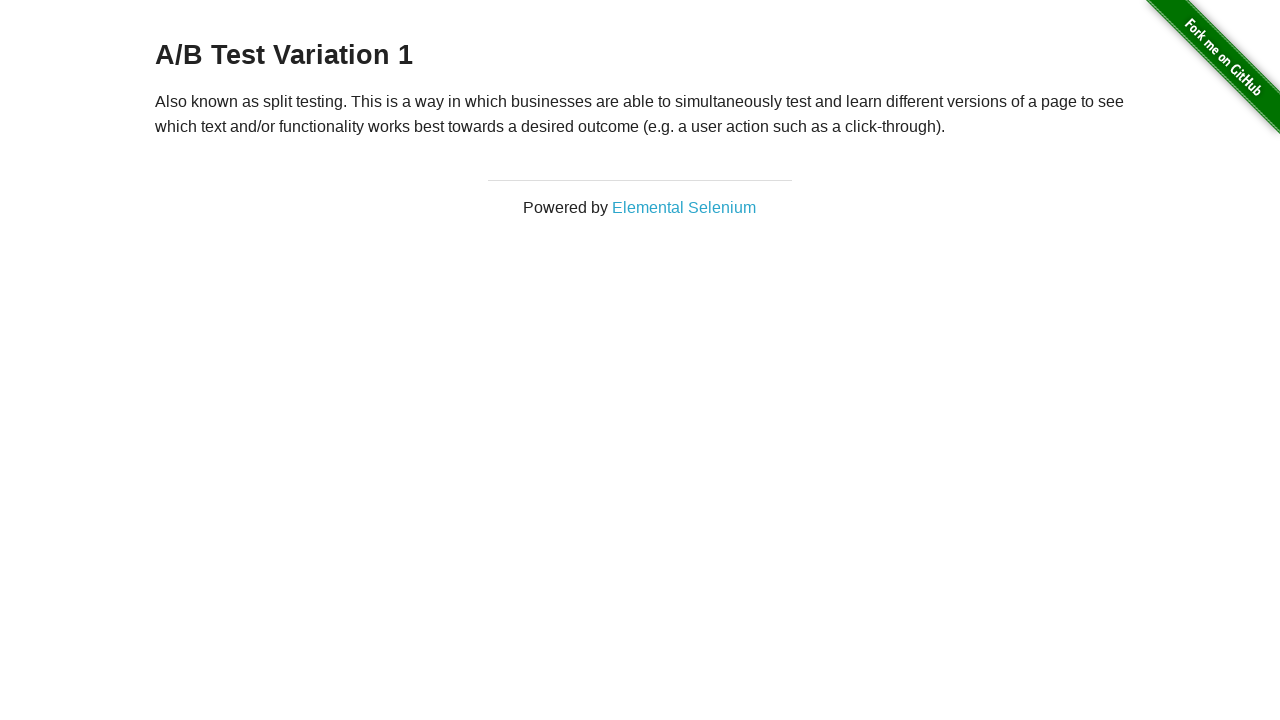

Verified initial page shows A/B test content
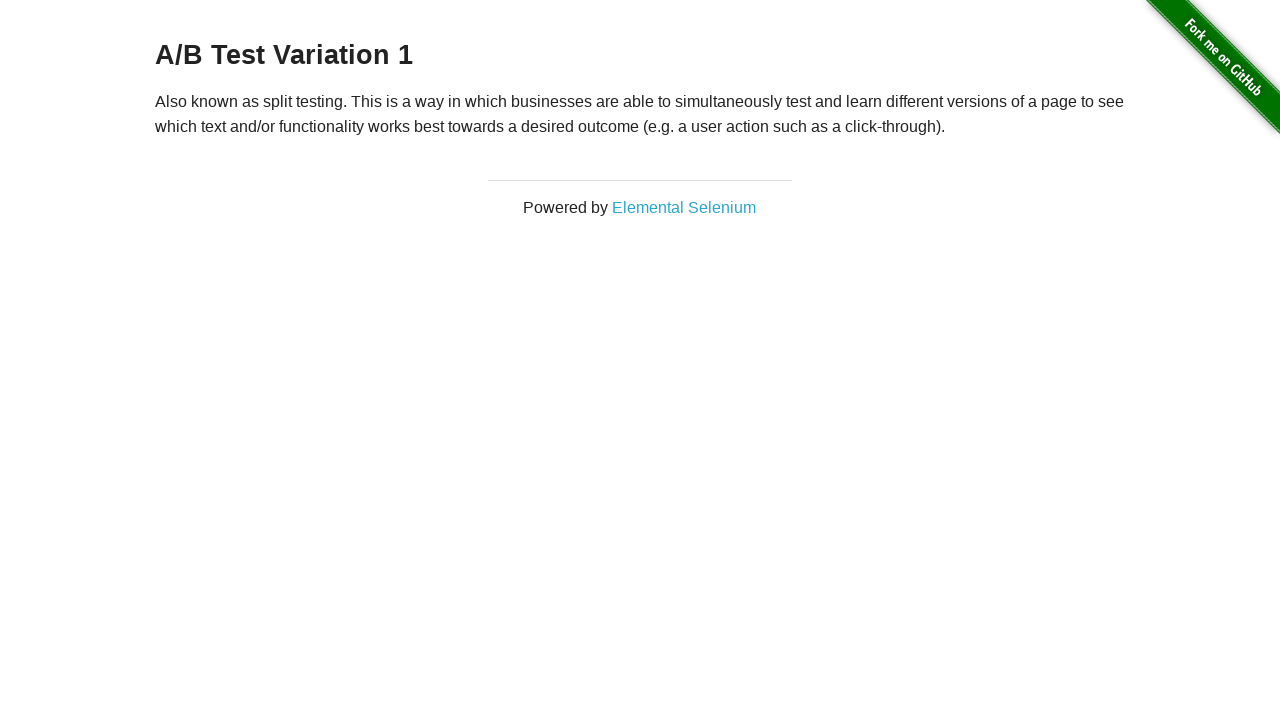

Added optimizelyOptOut cookie to context
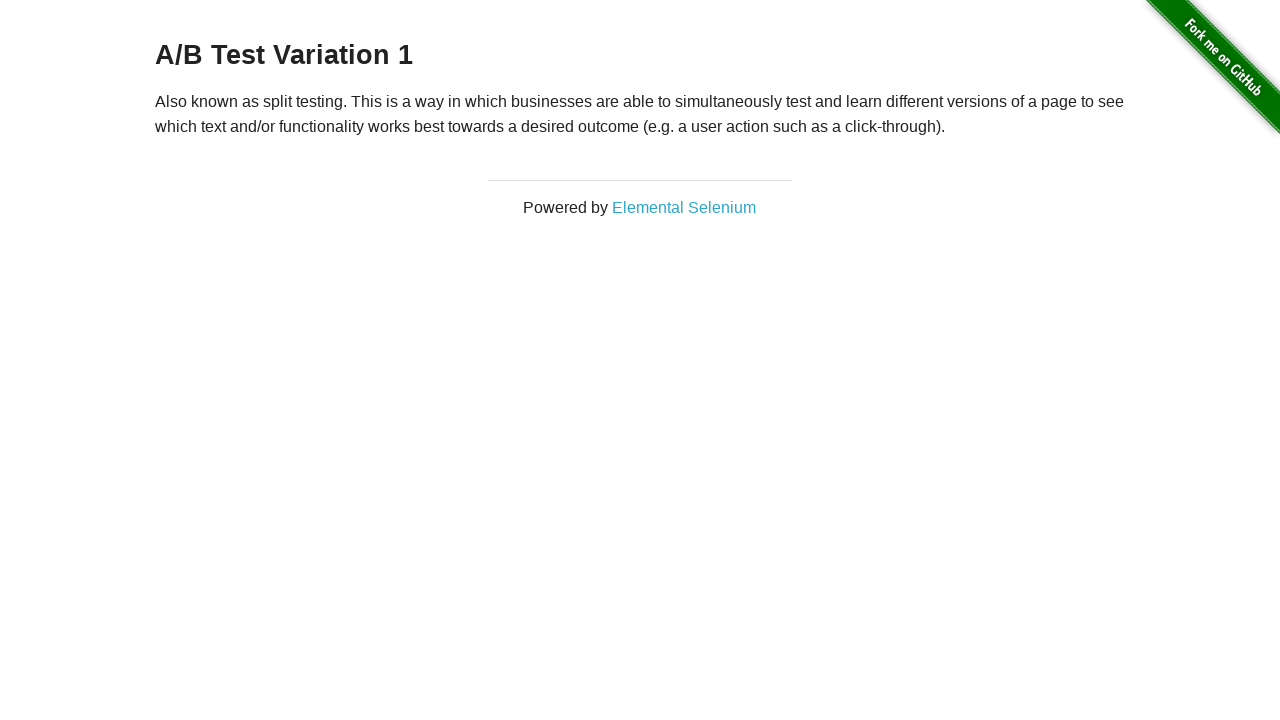

Reloaded page after adding opt-out cookie
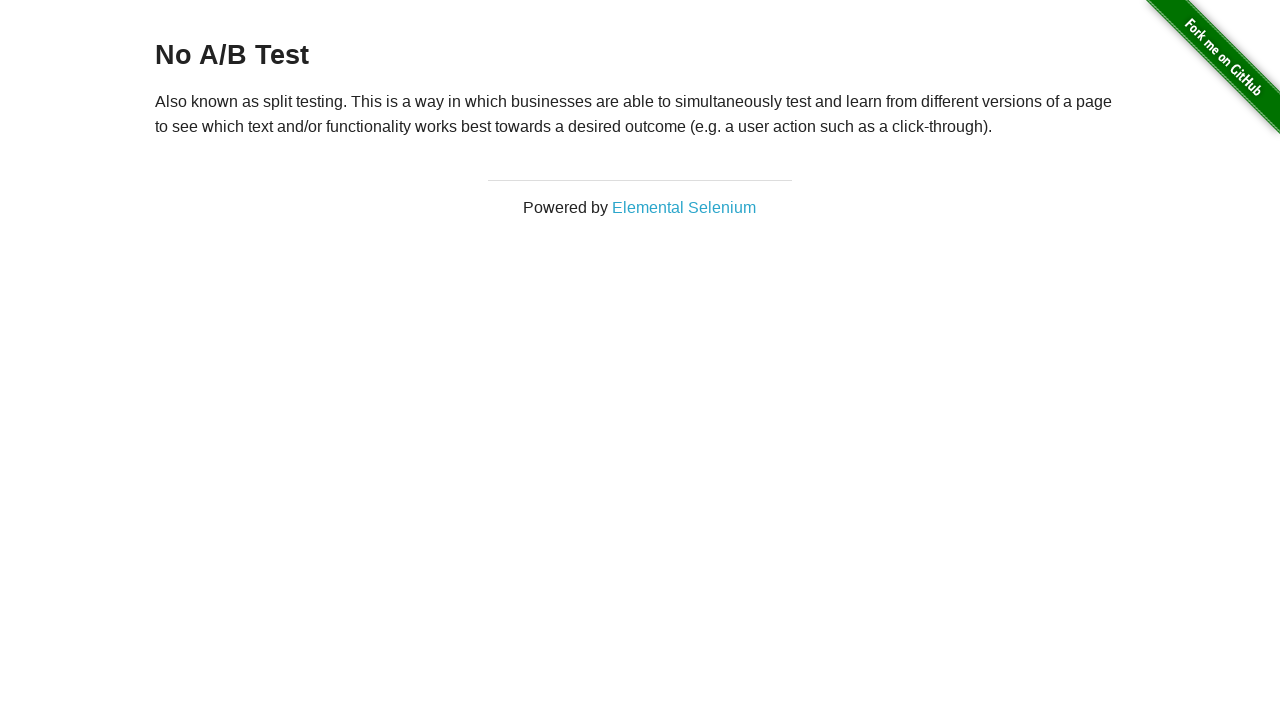

Retrieved heading text after page reload
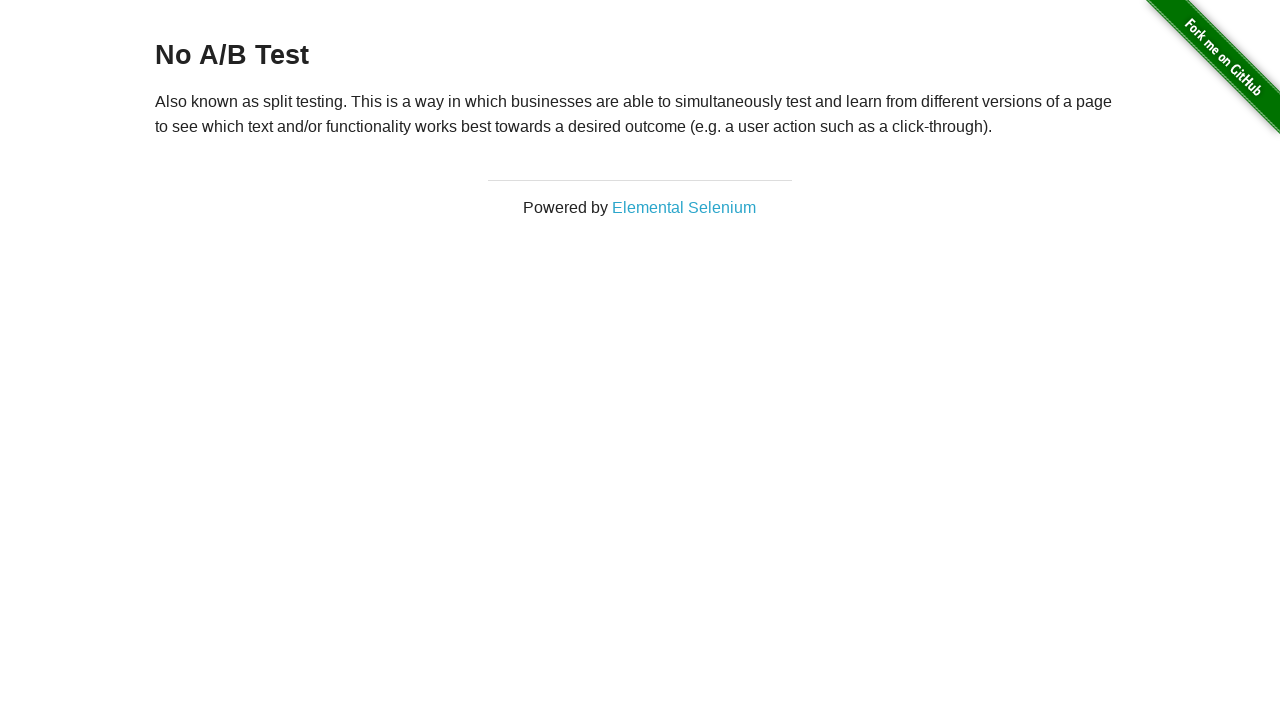

Verified page now shows non-A/B test content
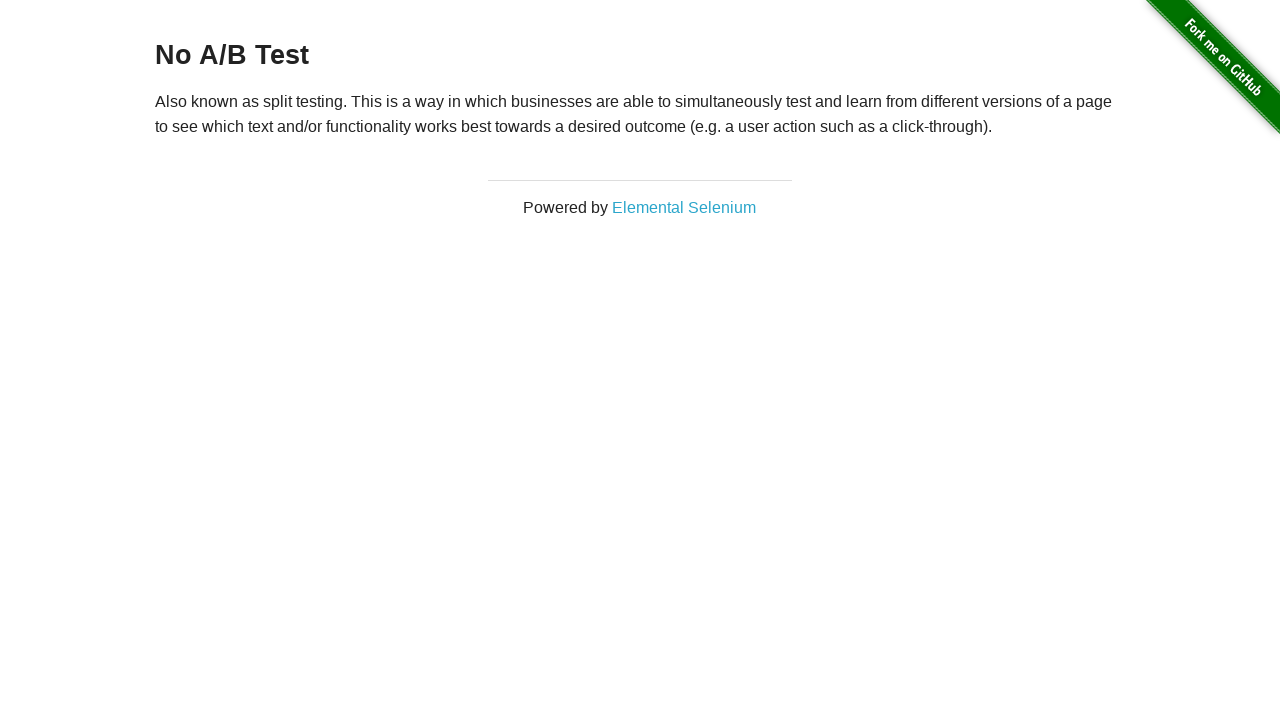

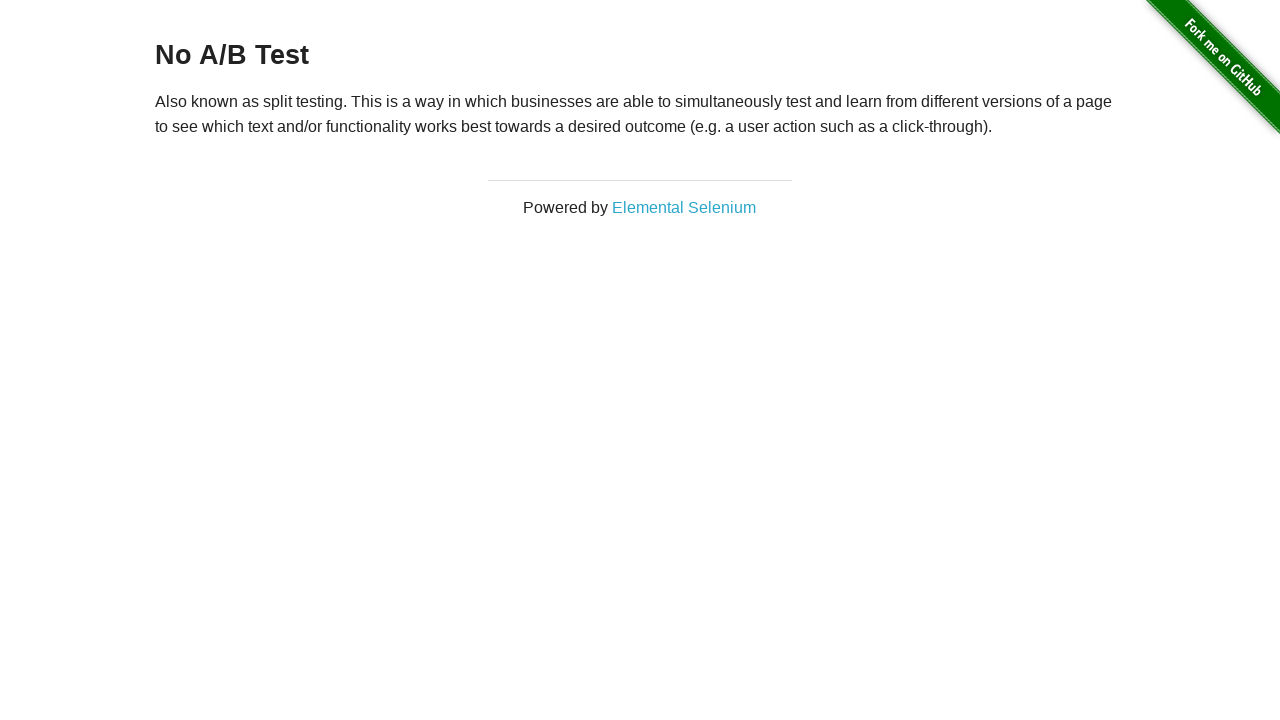